Tests registration form validation by entering an invalid email format

Starting URL: https://www.sharelane.com/cgi-bin/register.py?page=1&zip_code=55555

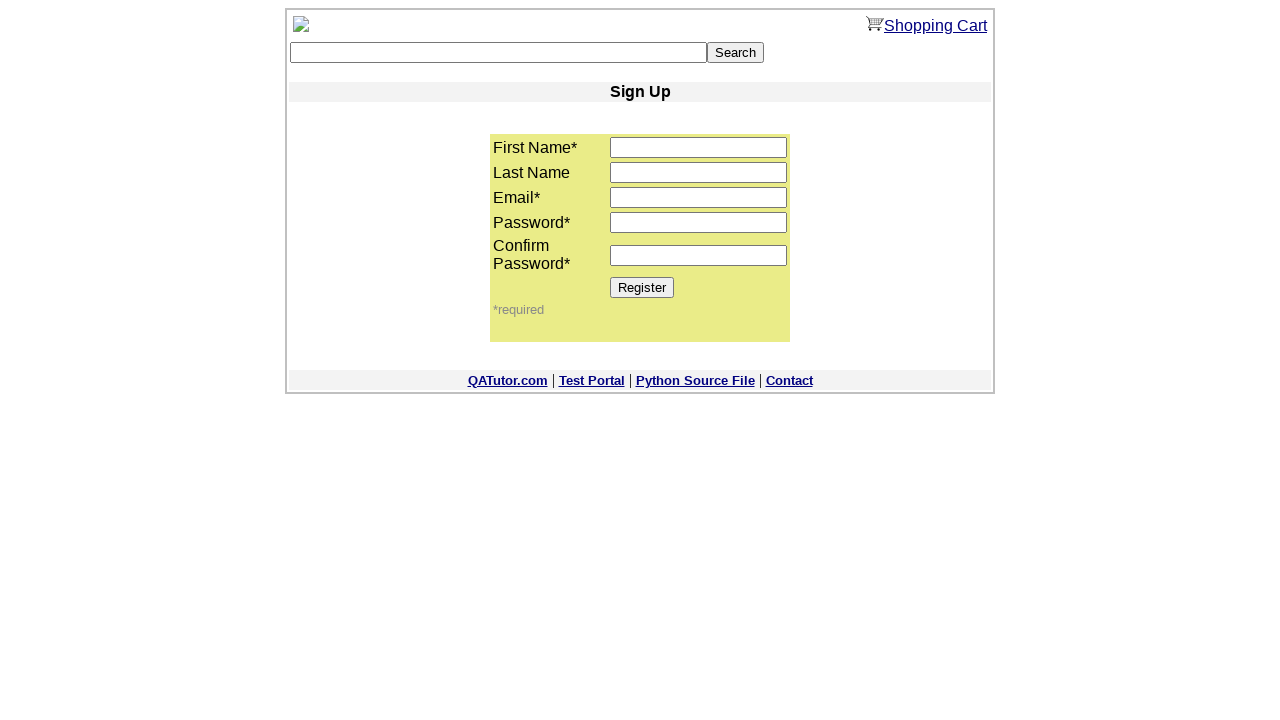

Filled first name field with 'Tom' on input[name='first_name']
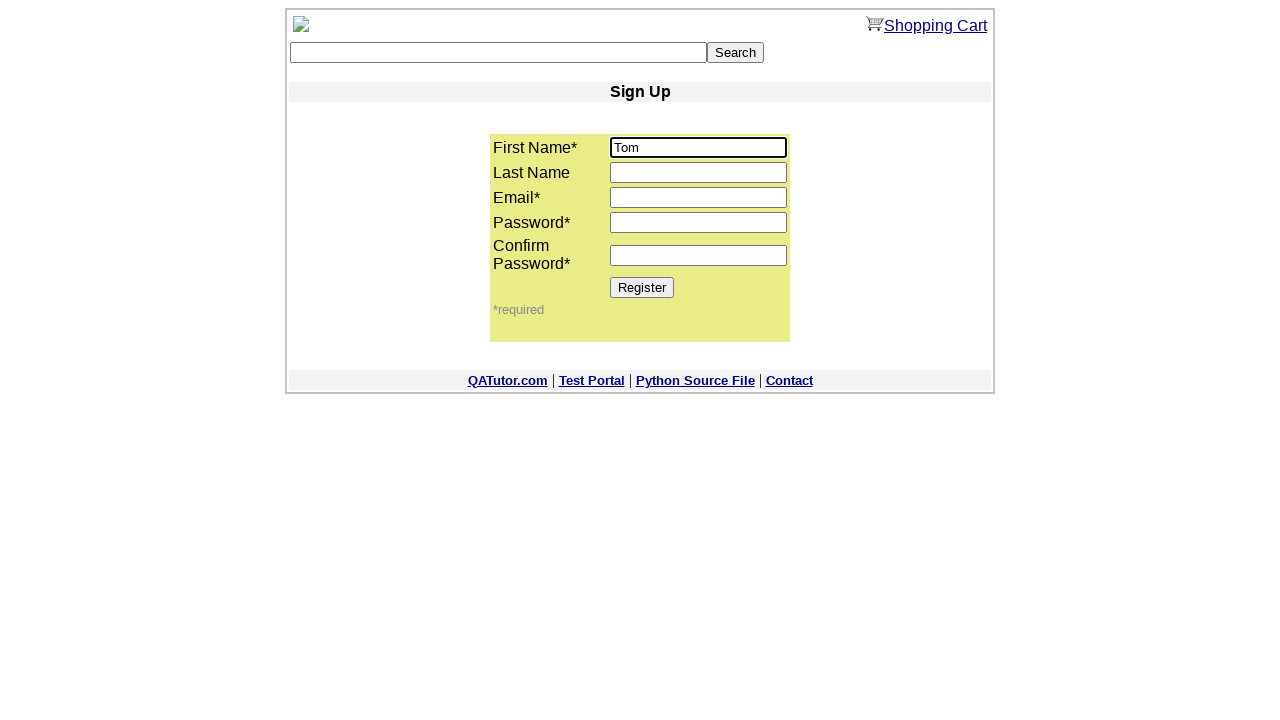

Filled email field with invalid format 'testuser.invalidemail.com' (missing @) on input[name='email']
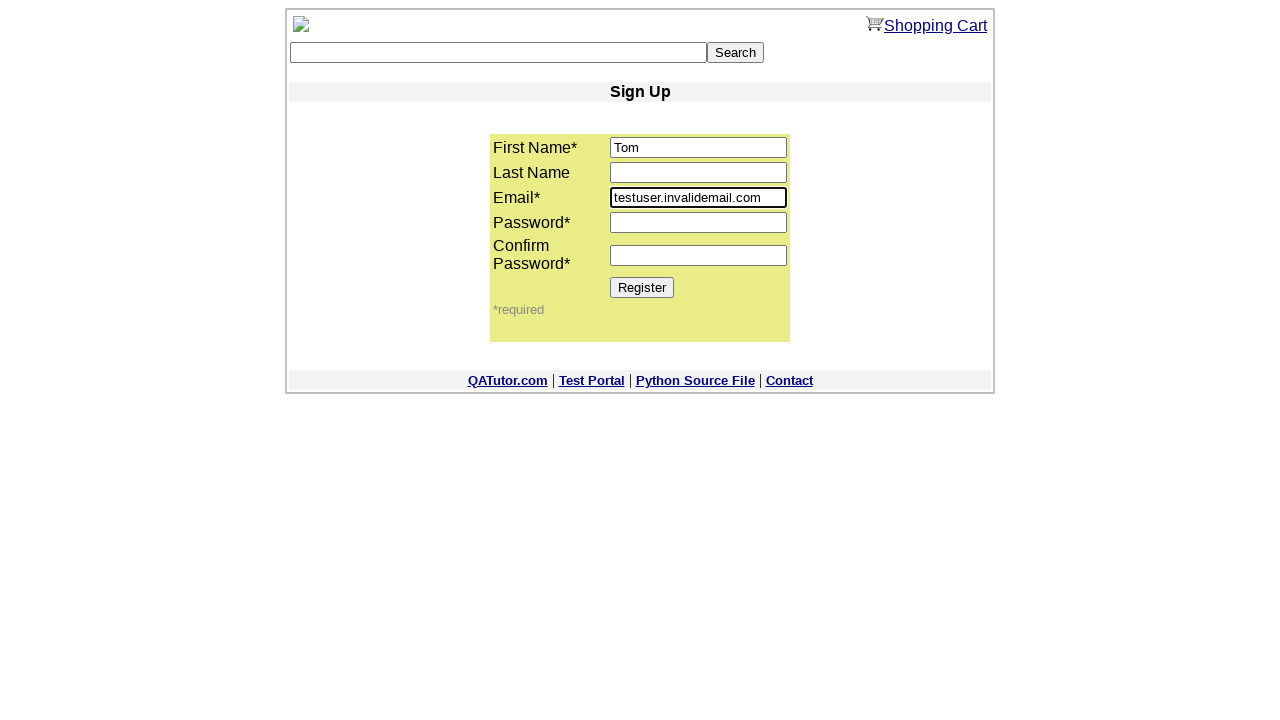

Filled password field with '11111' on input[name='password1']
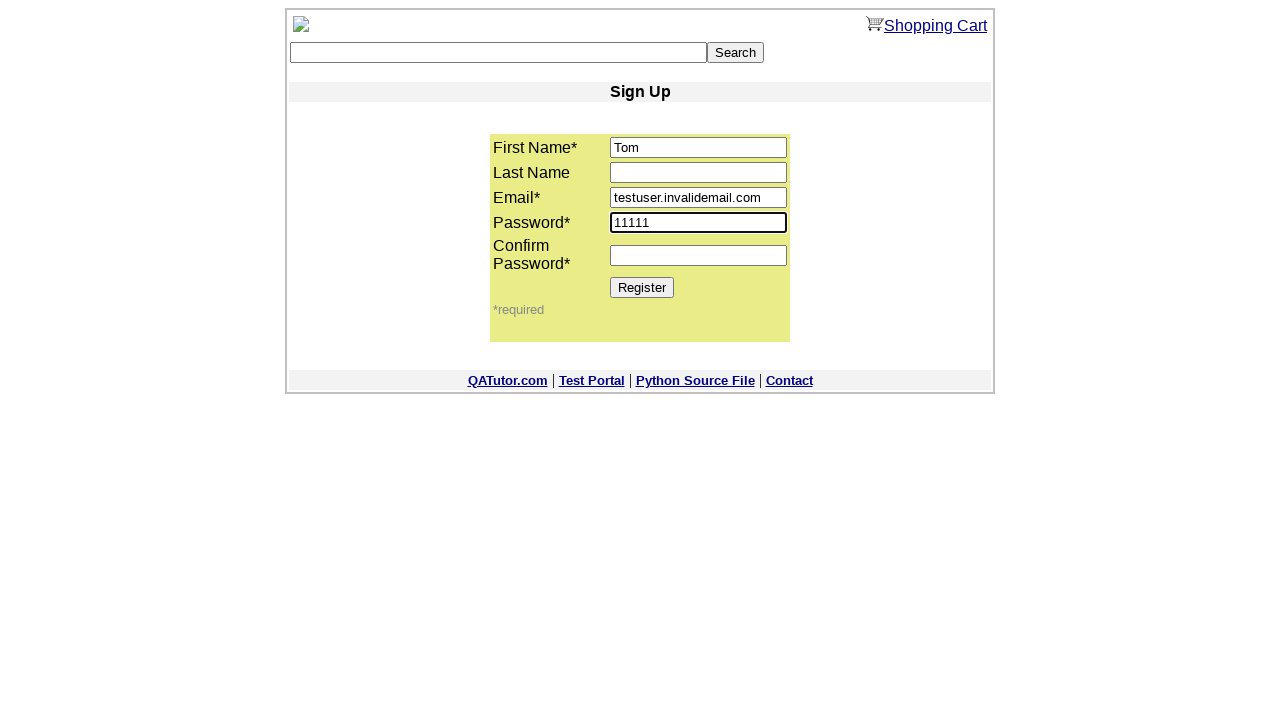

Filled password confirmation field with '11111' on input[name='password2']
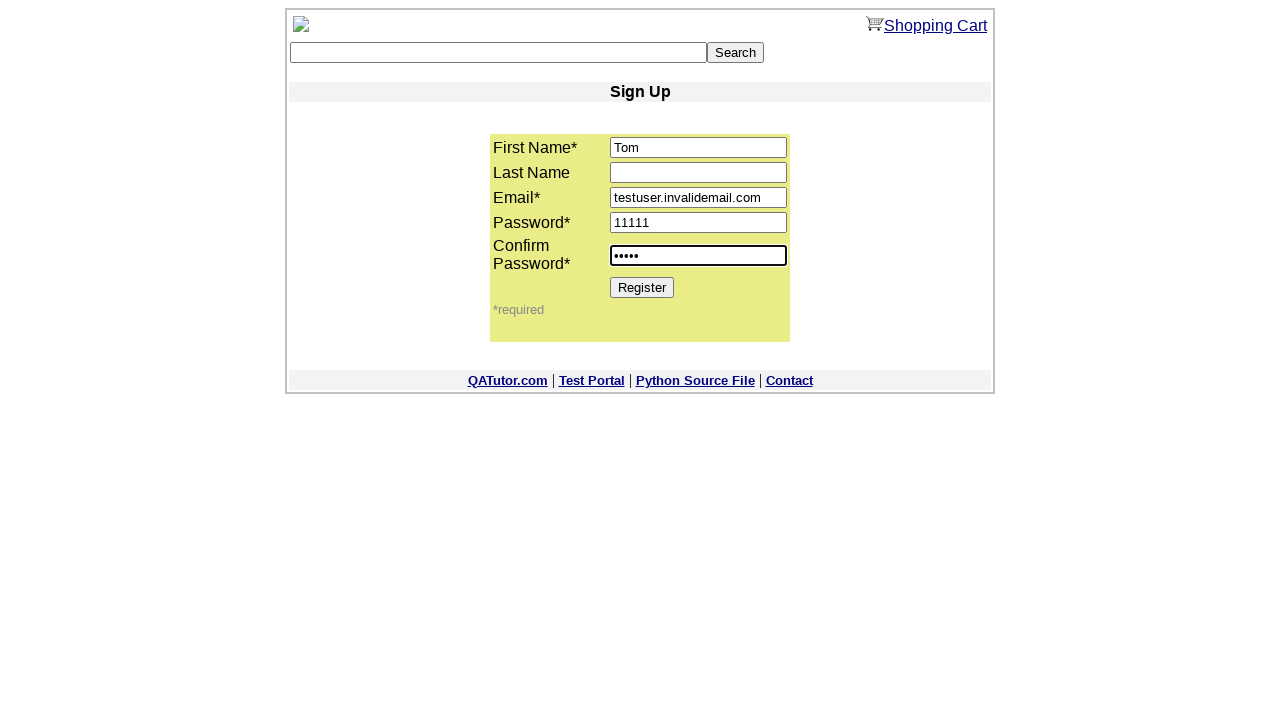

Clicked Register button to submit form with invalid email at (642, 288) on input[value='Register']
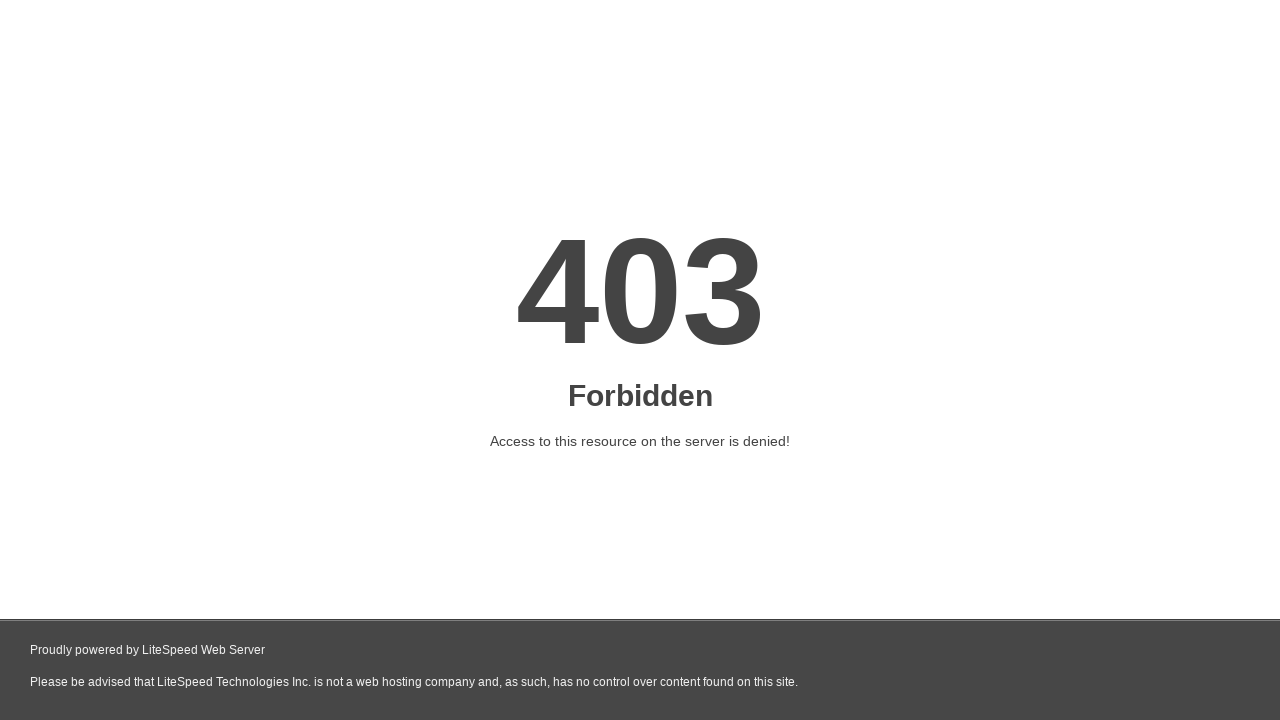

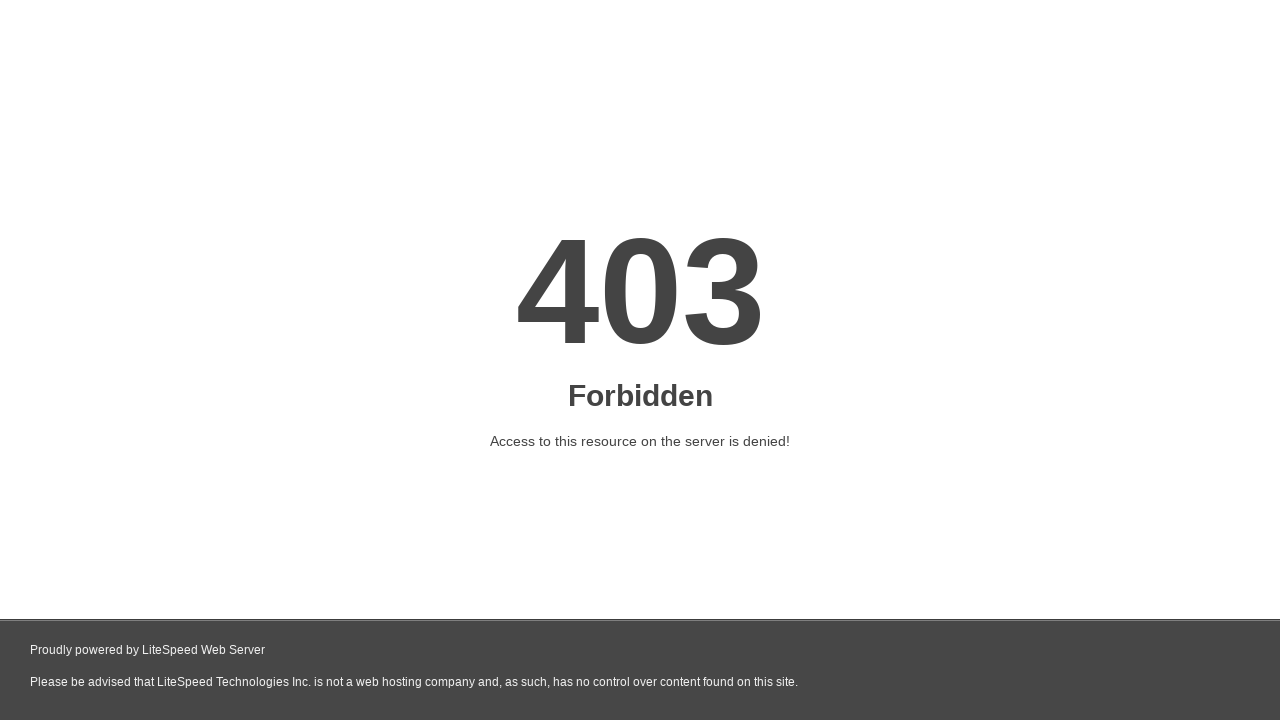